Tests frame handling by switching between multiple frames on a page and filling text input fields in each frame with different values.

Starting URL: https://ui.vision/demo/webtest/frames/

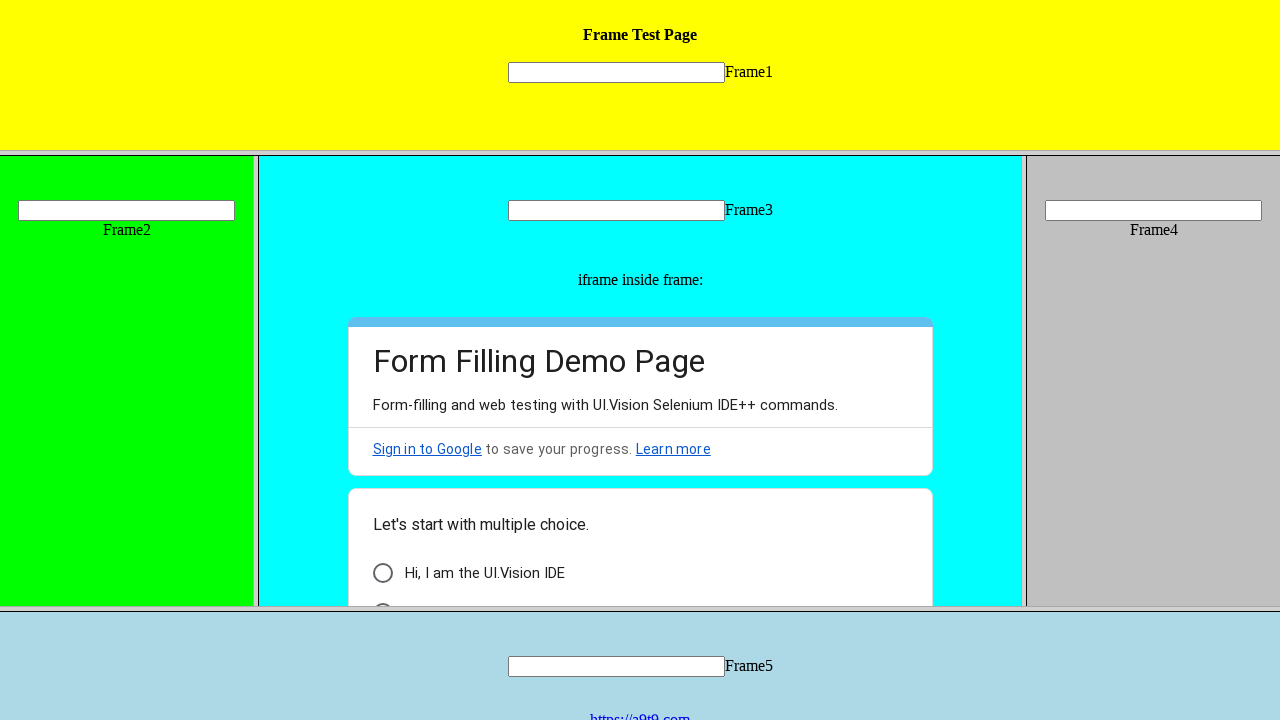

Located frame 1 with src='frame_1.html'
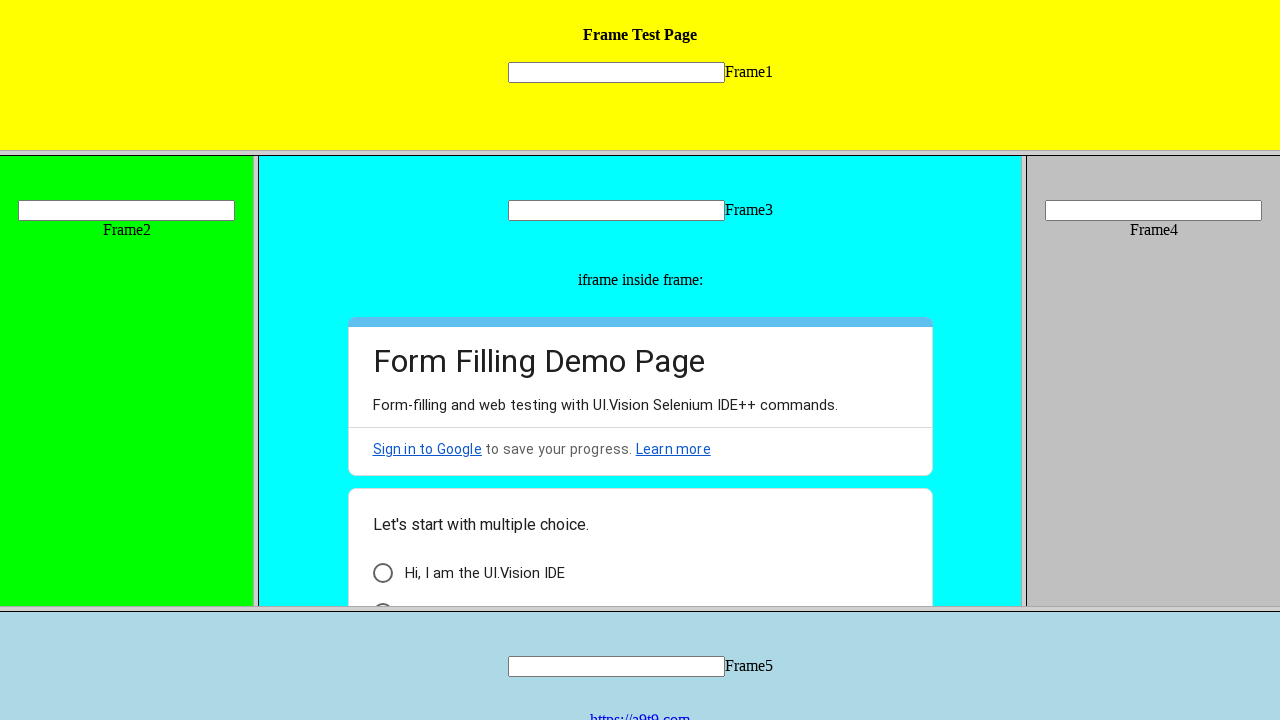

Filled text input in frame 1 with 'Welcome' on frame[src='frame_1.html'] >> internal:control=enter-frame >> input[name='mytext1
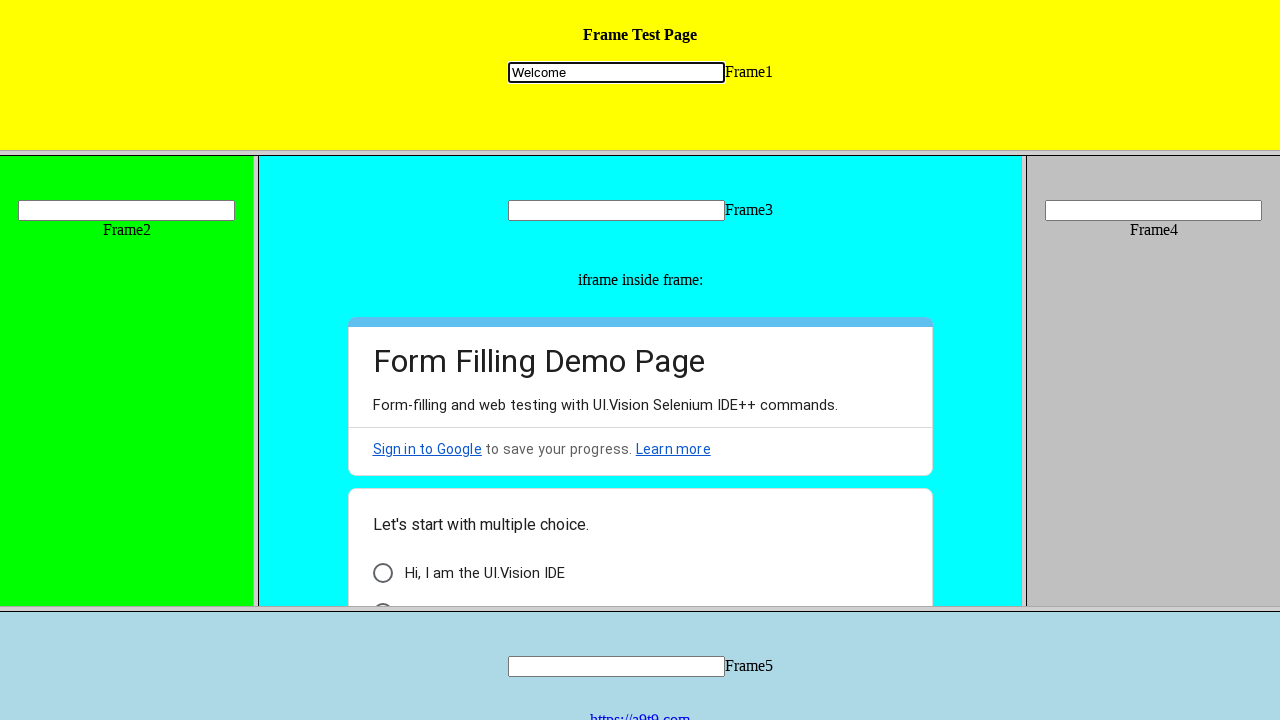

Located frame 2 with src='frame_2.html'
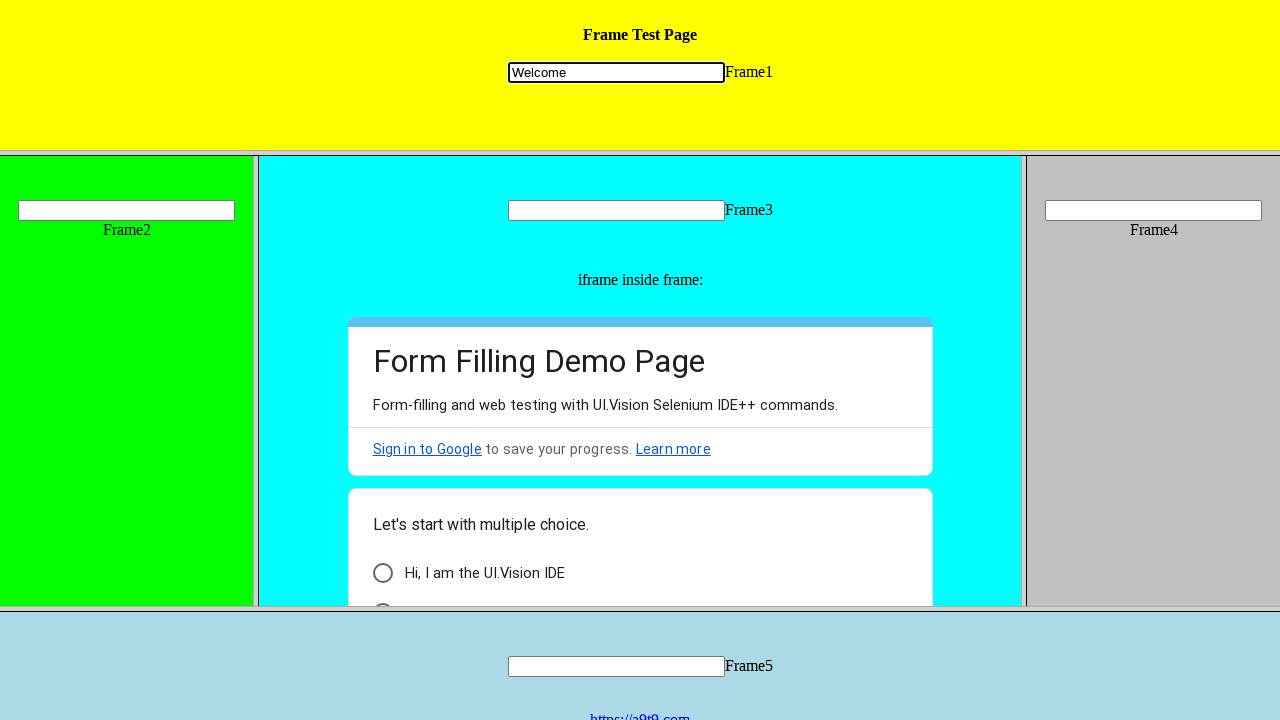

Filled text input in frame 2 with 'Mritunjay' on frame[src='frame_2.html'] >> internal:control=enter-frame >> input[name='mytext2
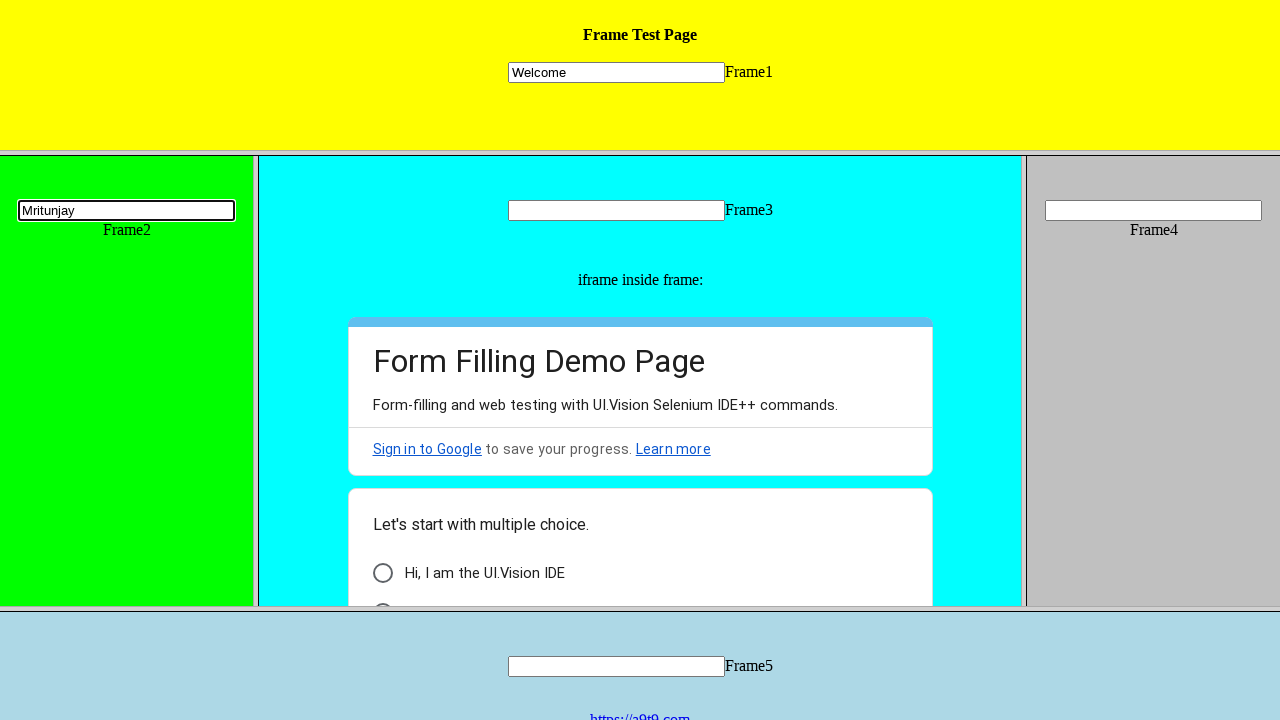

Located frame 3 with src='frame_3.html'
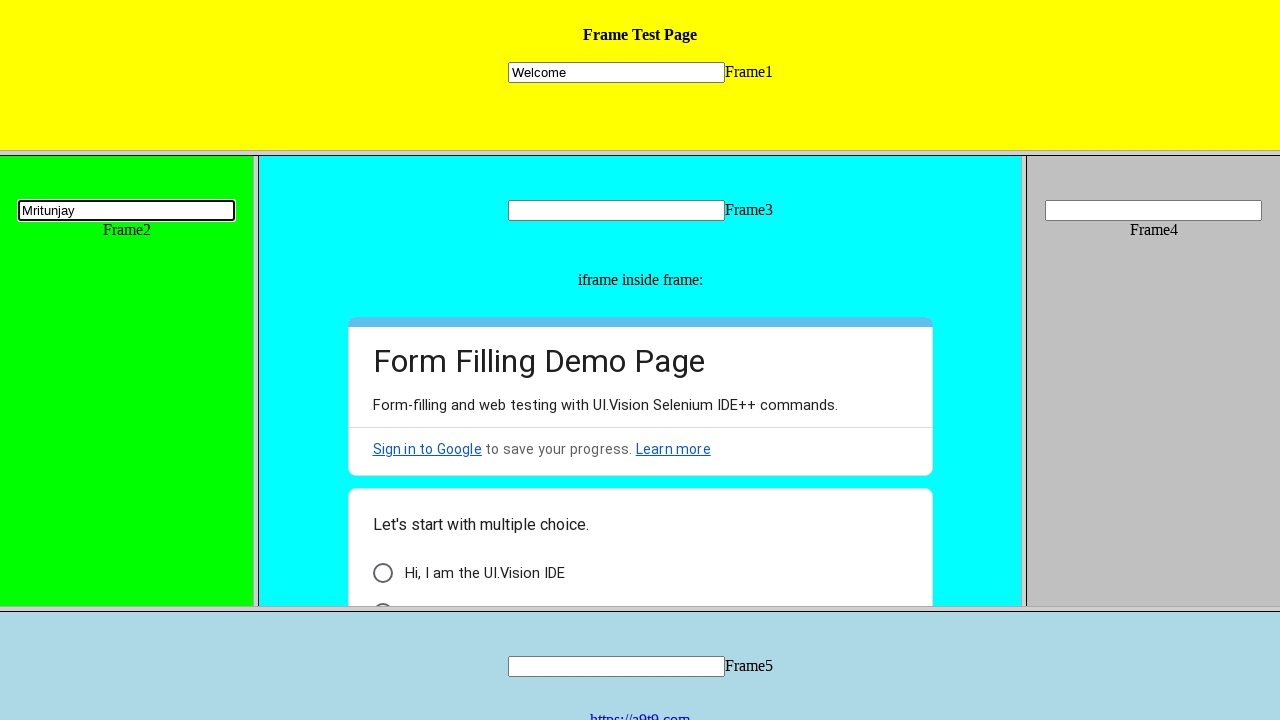

Filled text input in frame 3 with 'Java' on frame[src='frame_3.html'] >> internal:control=enter-frame >> input[name='mytext3
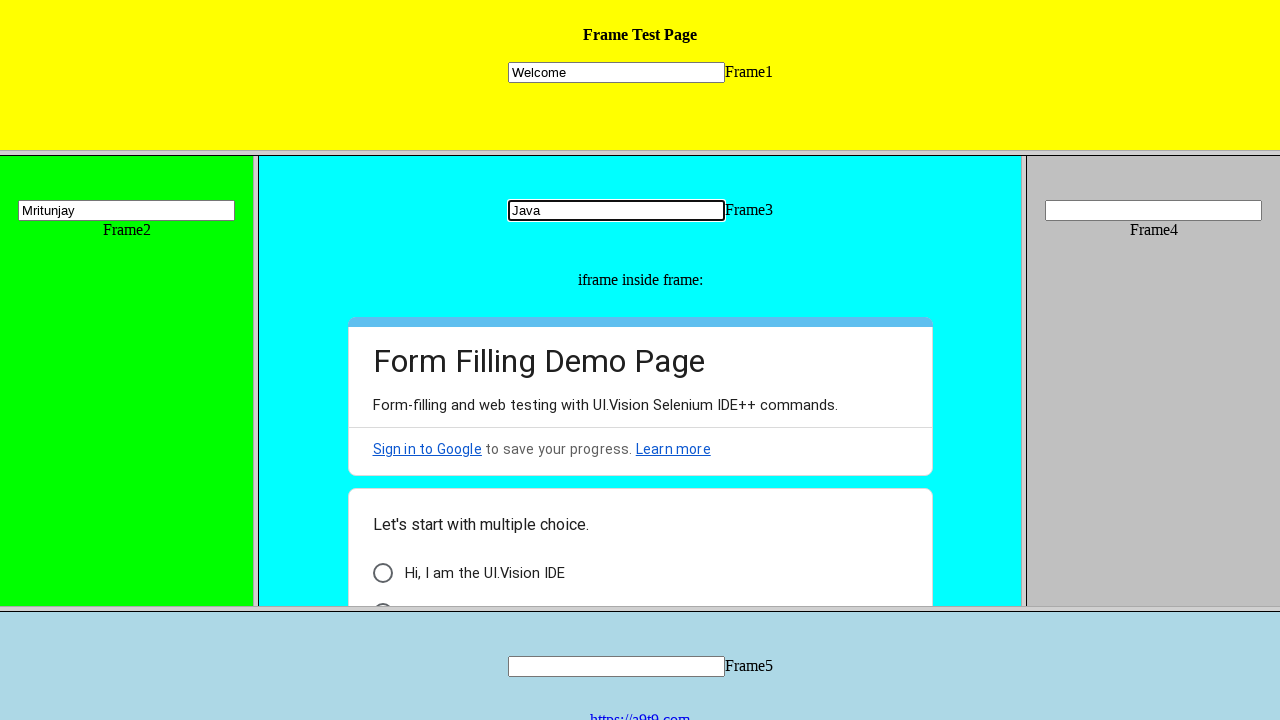

Located nested iframe in frame 3
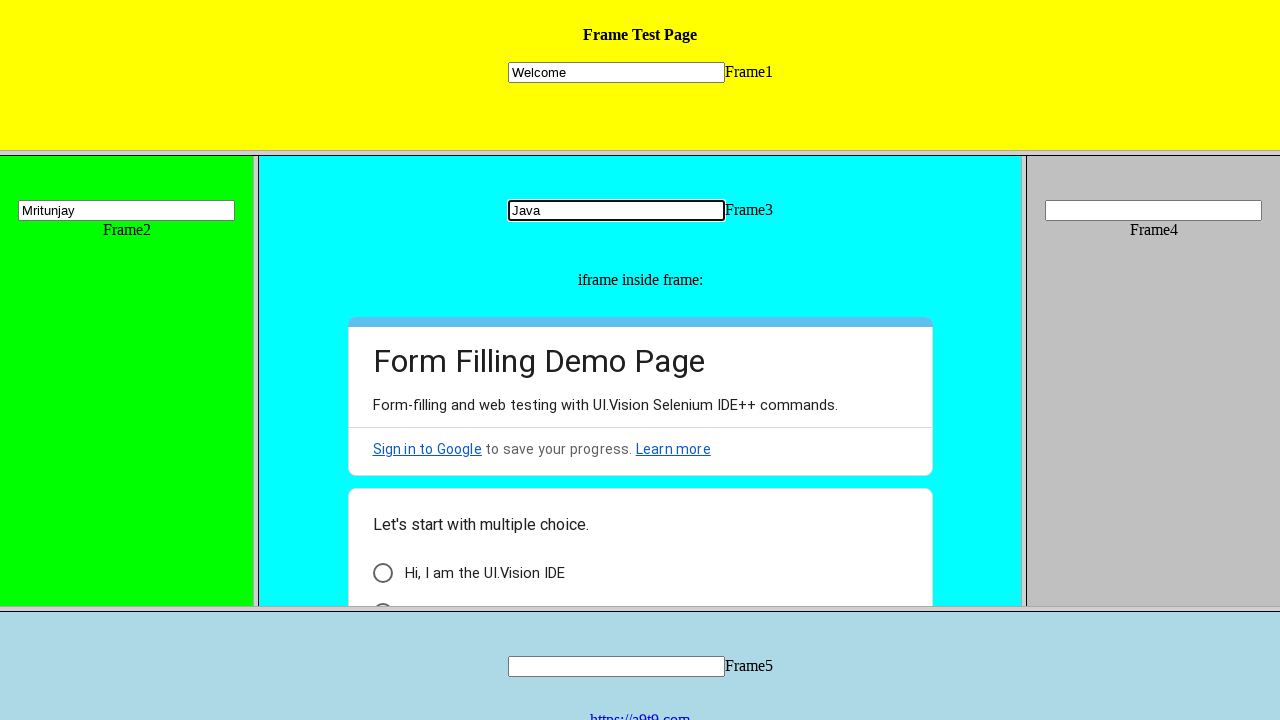

Clicked Google element in nested frame at (382, 596) on frame[src='frame_3.html'] >> internal:control=enter-frame >> iframe >> nth=0 >> 
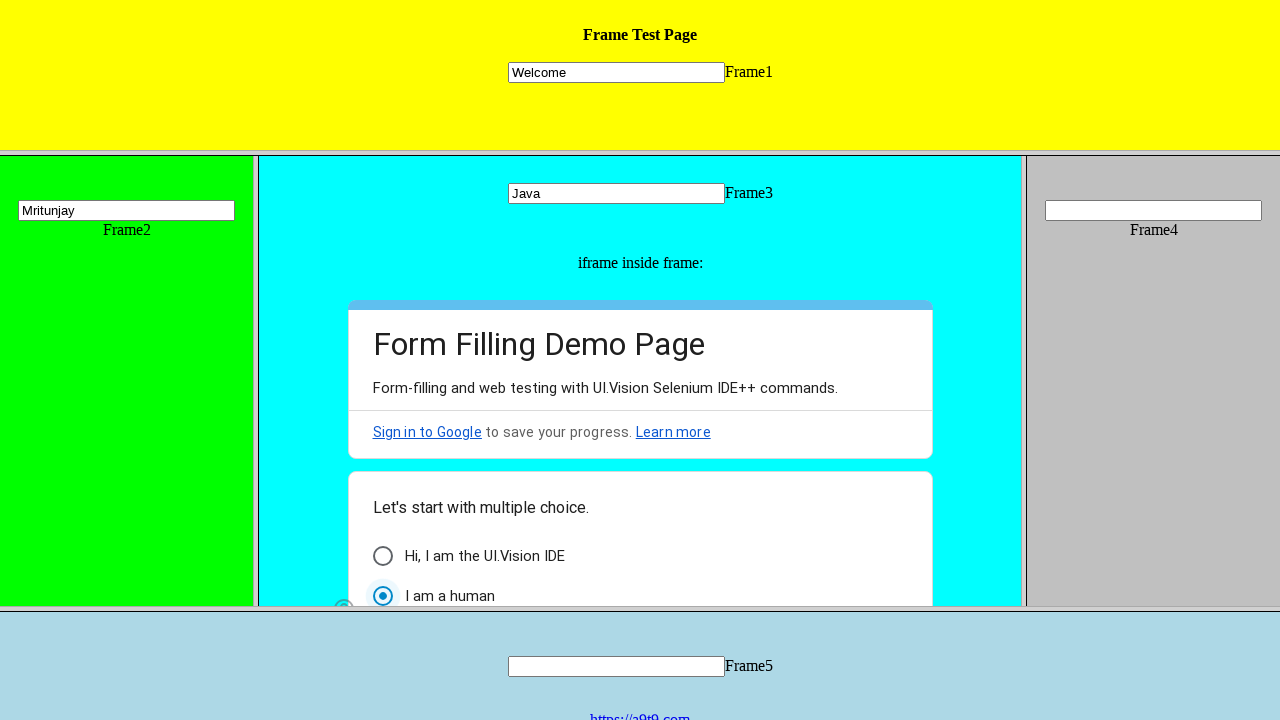

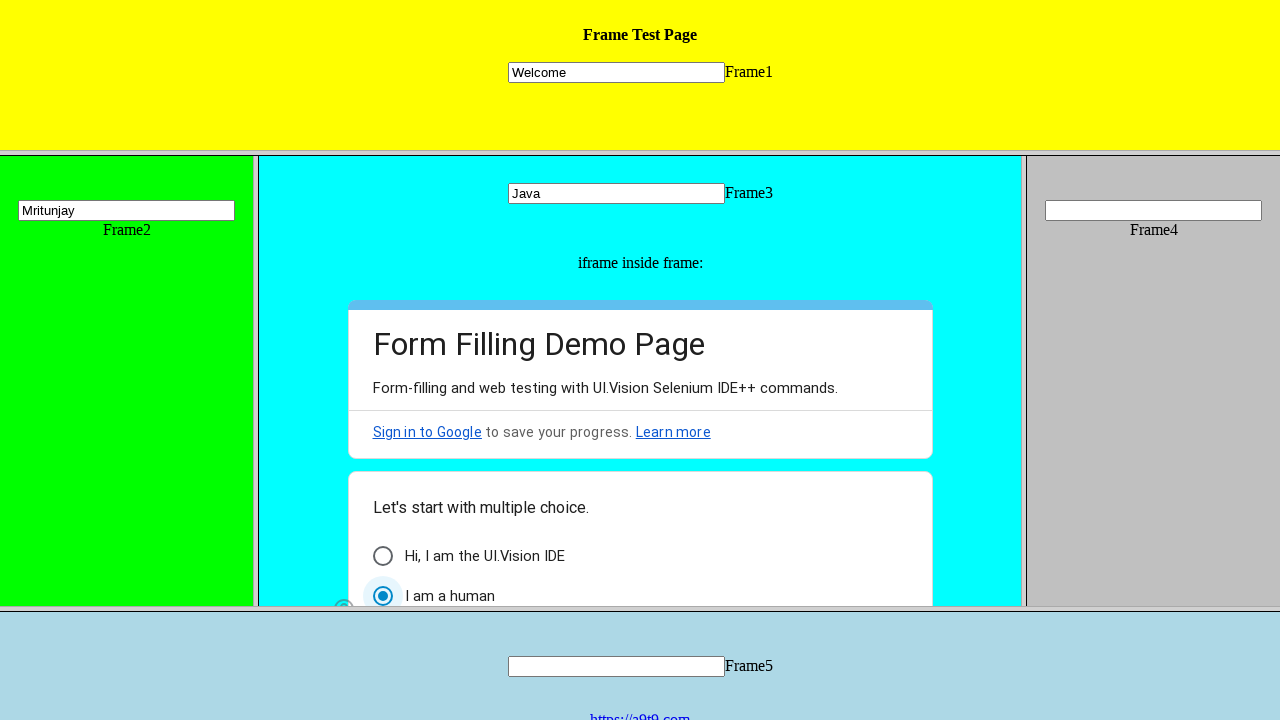